Tests JavaScript prompt functionality by clicking the prompt button, entering text, and accepting the prompt

Starting URL: http://the-internet.herokuapp.com/javascript_alerts

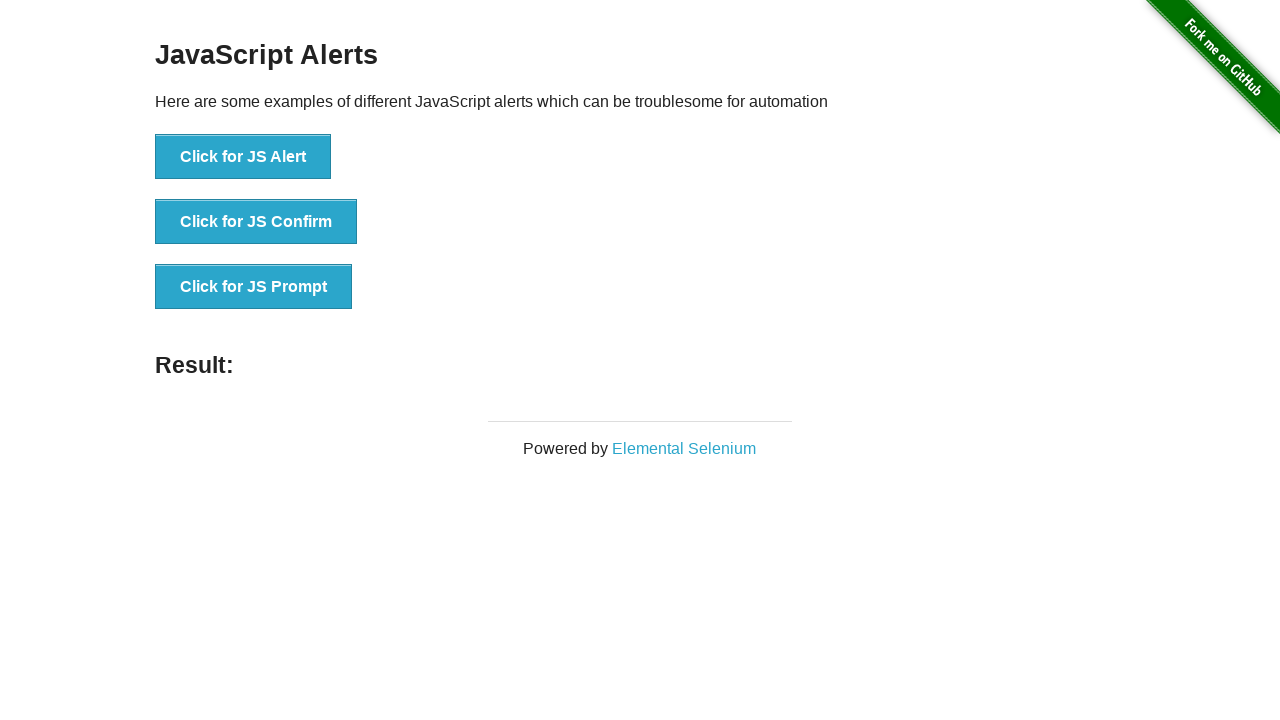

Clicked the JS Prompt button at (254, 287) on button[onclick='jsPrompt()']
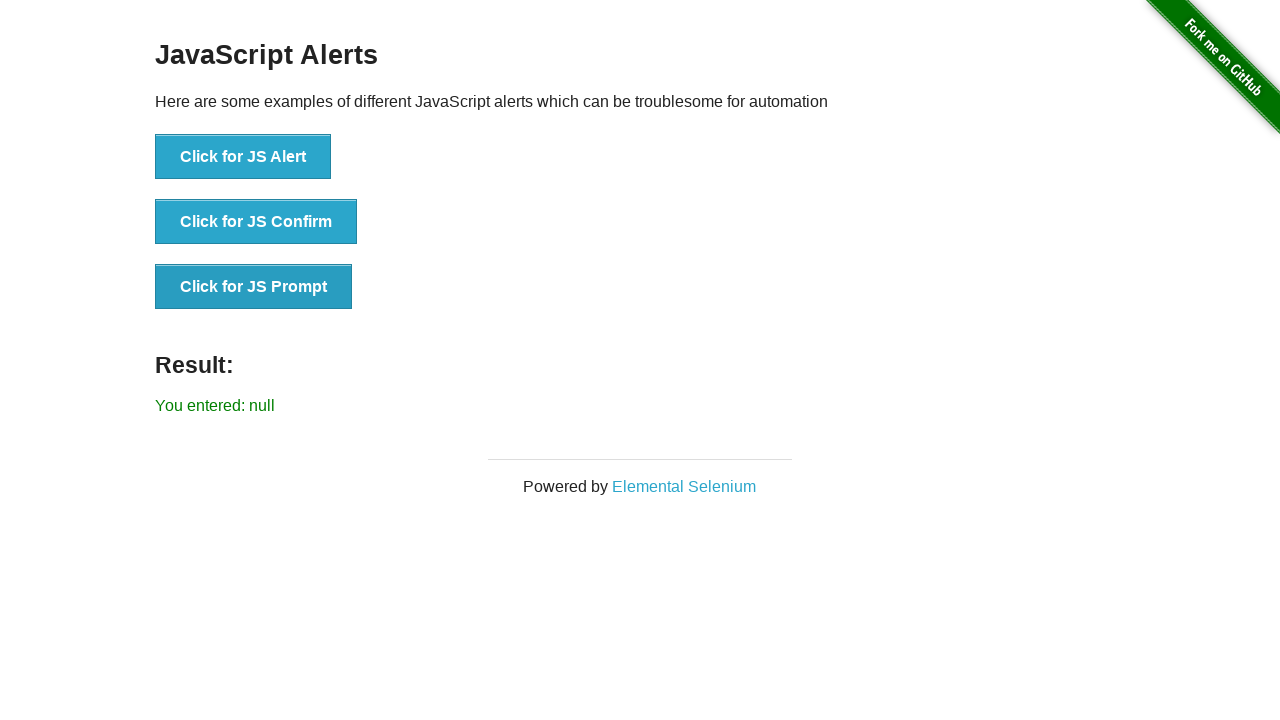

Set up dialog handler to accept prompt with 'Hello'
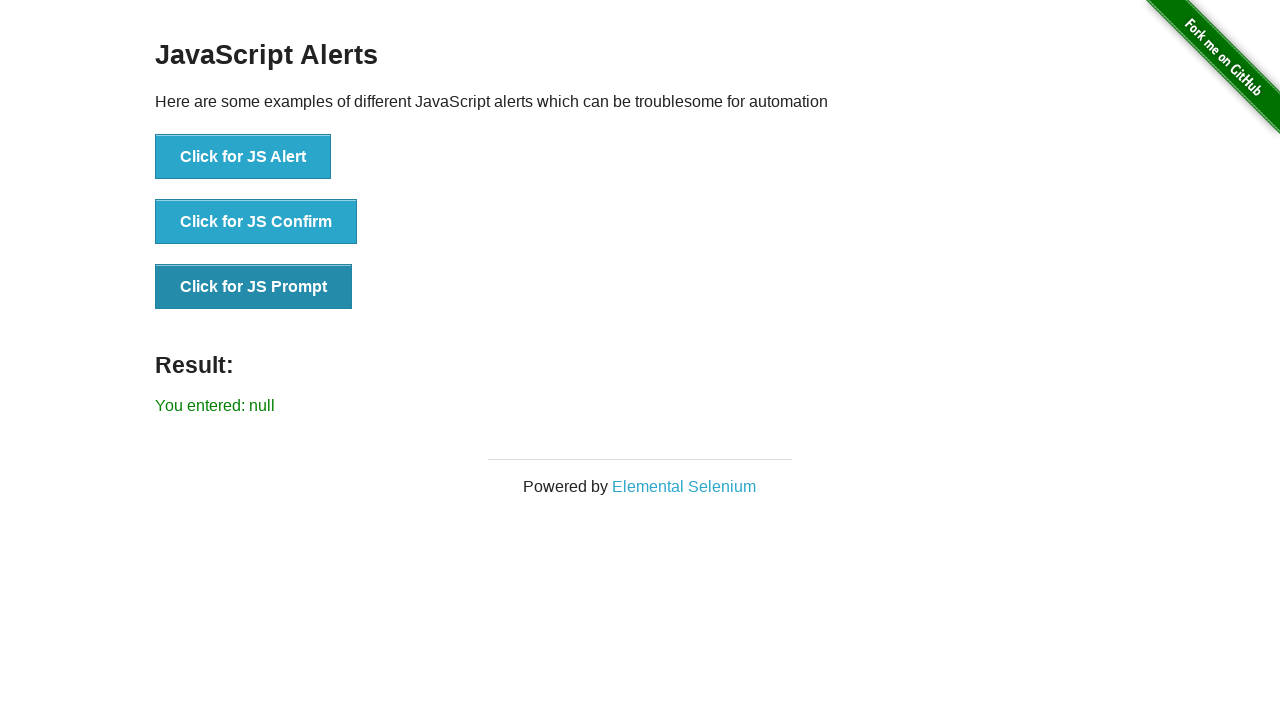

Clicked the JS Prompt button again to trigger the prompt dialog at (254, 287) on button[onclick='jsPrompt()']
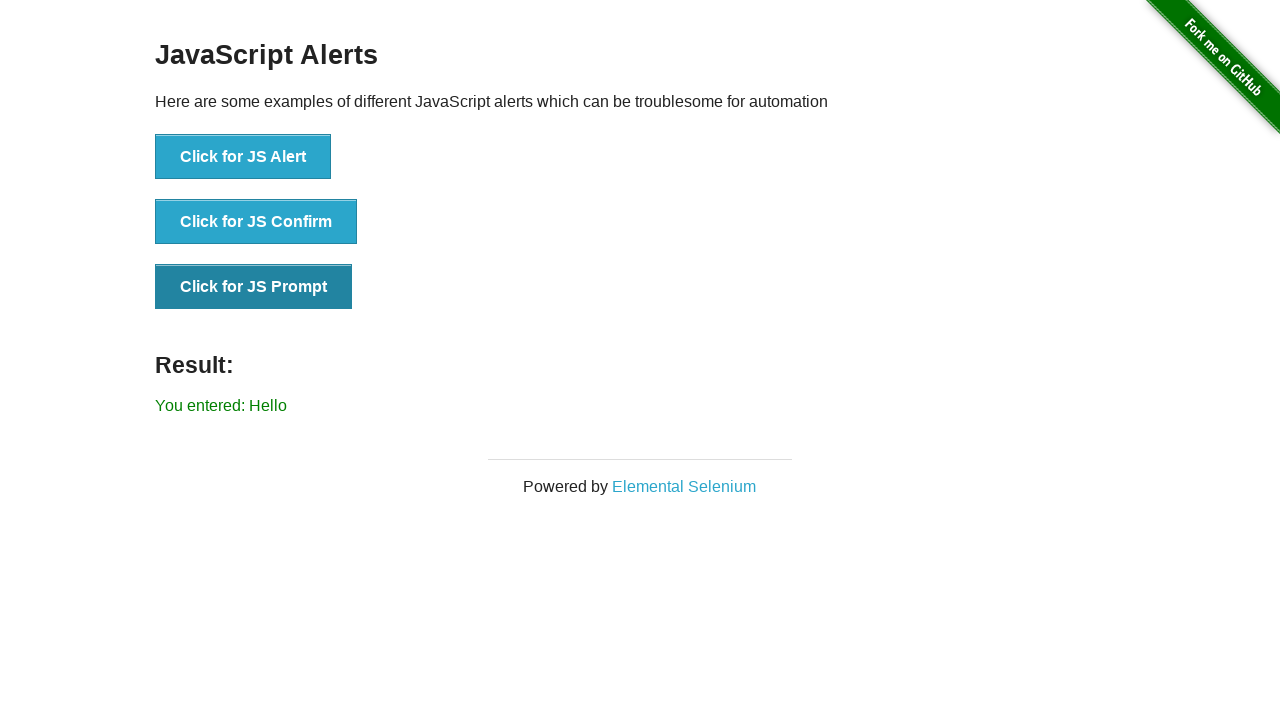

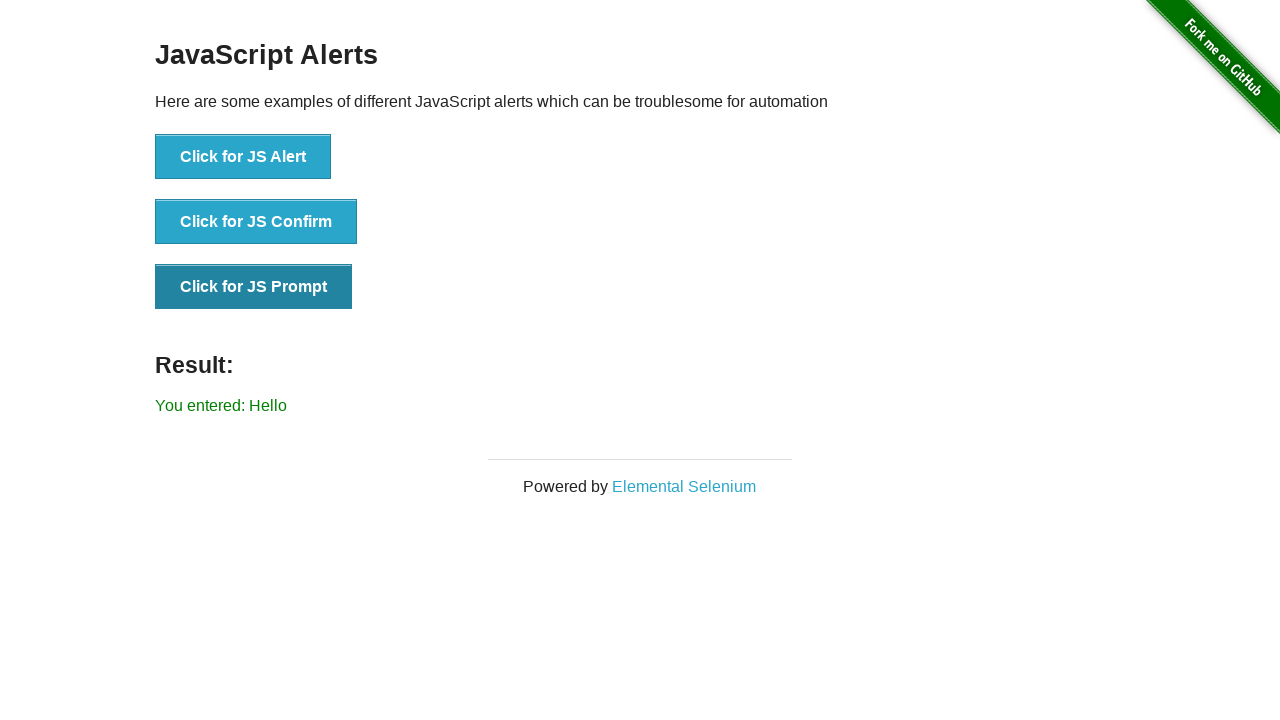